Simple introduction test that navigates to the Rahul Shetty Academy homepage and verifies the page loads successfully

Starting URL: https://www.rahulshettyacademy.com

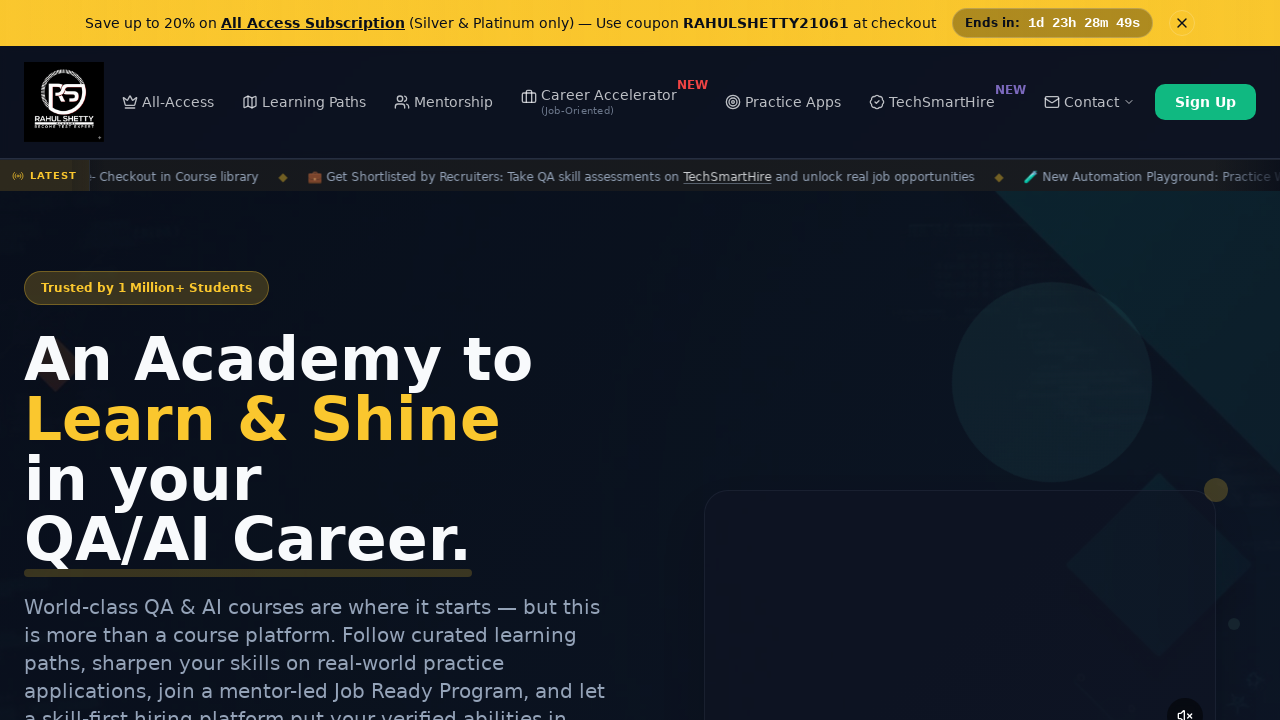

Navigated to Rahul Shetty Academy homepage
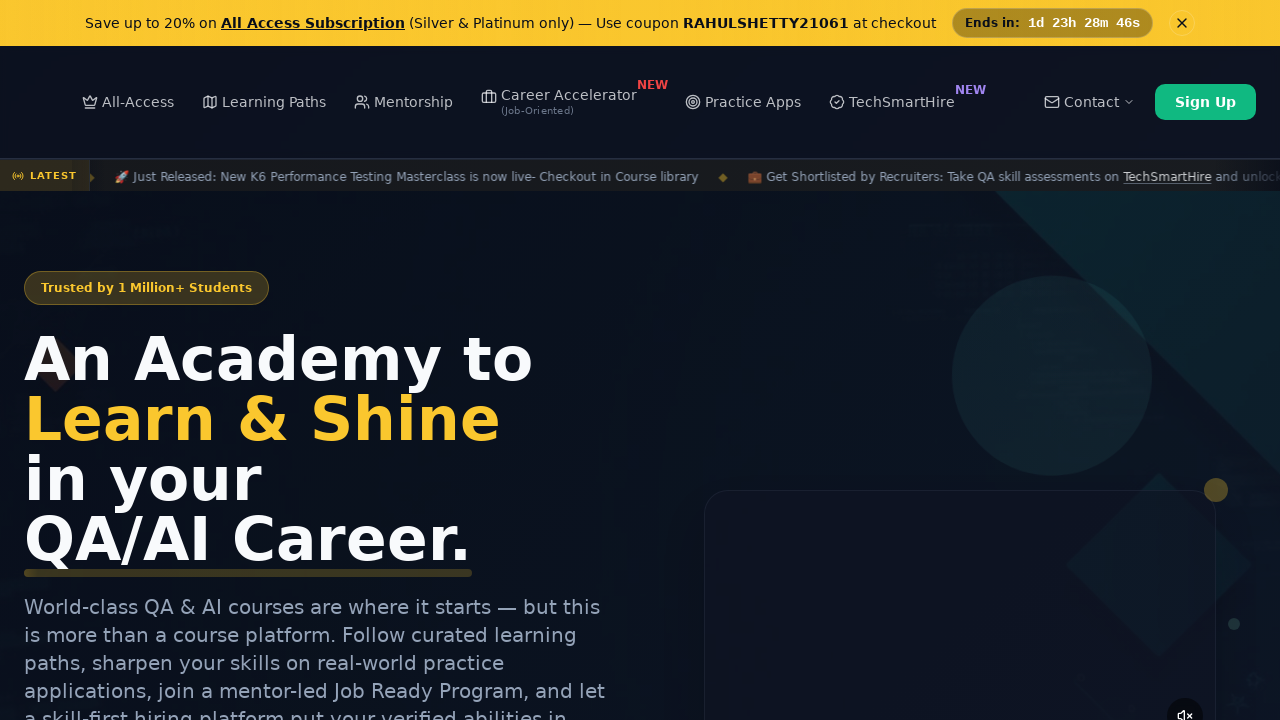

Page DOM fully loaded
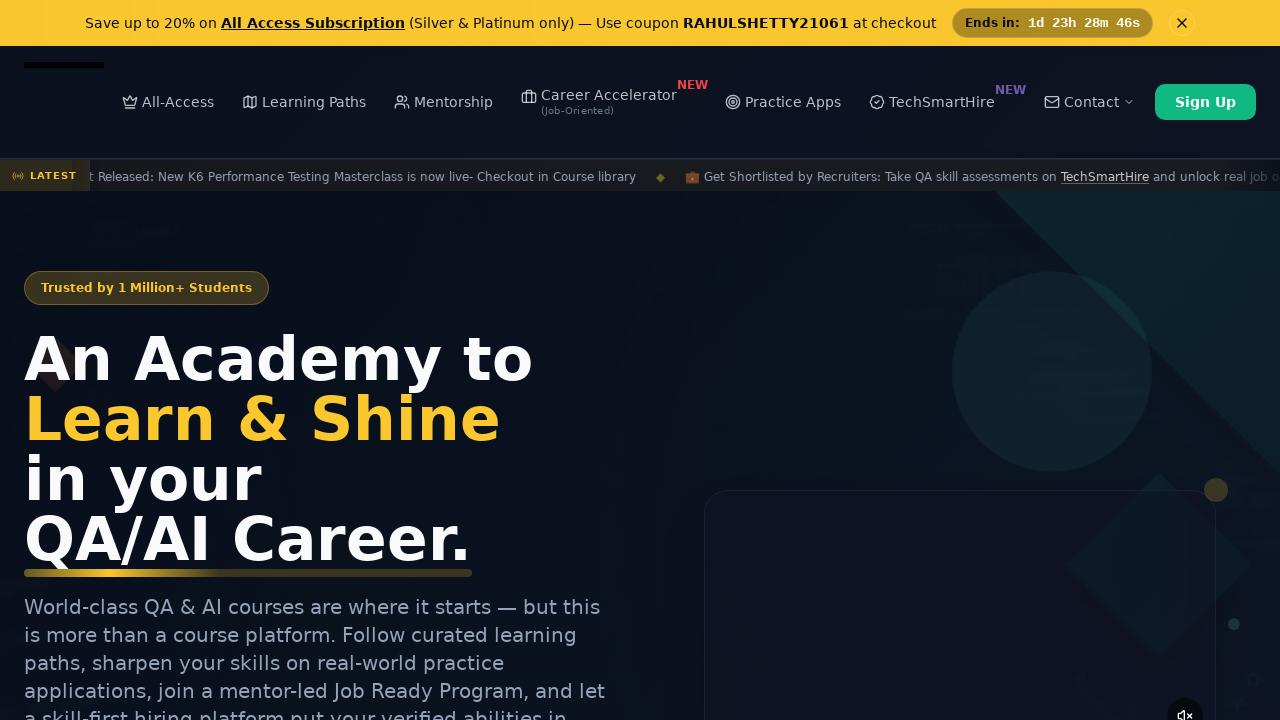

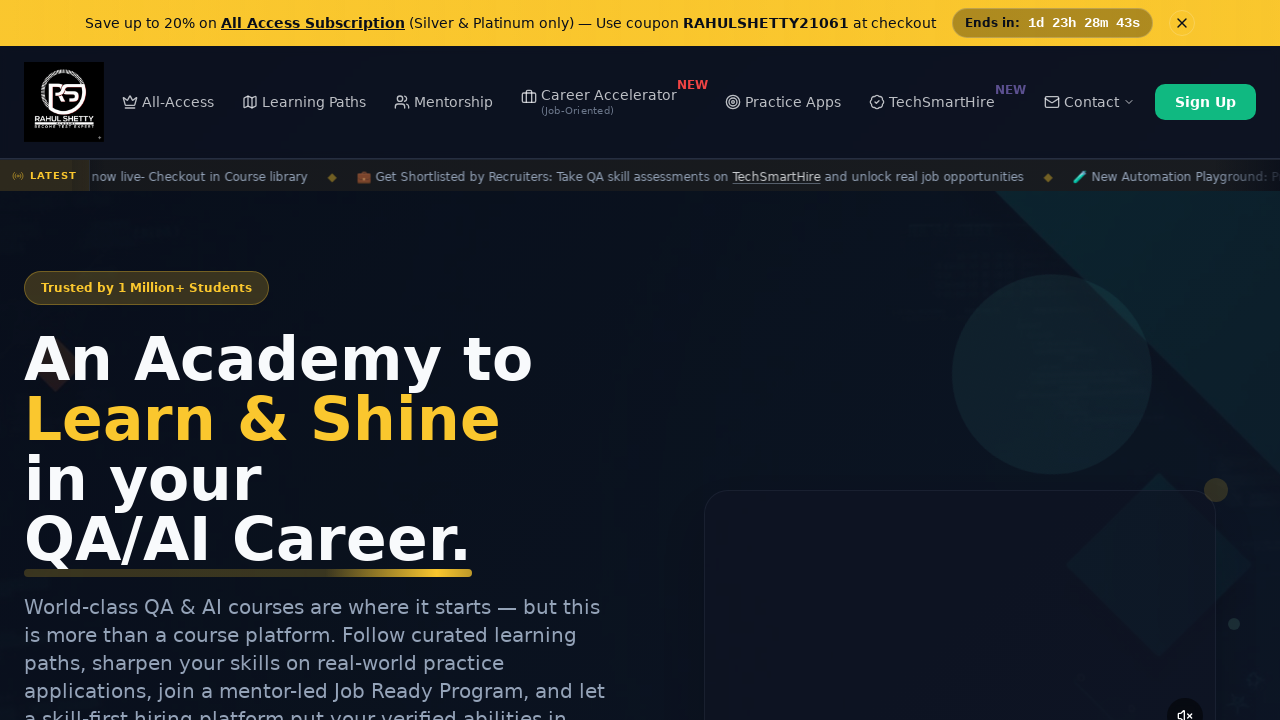